Clicks the JavaScript Alerts link and verifies the page header text

Starting URL: https://the-internet.herokuapp.com/

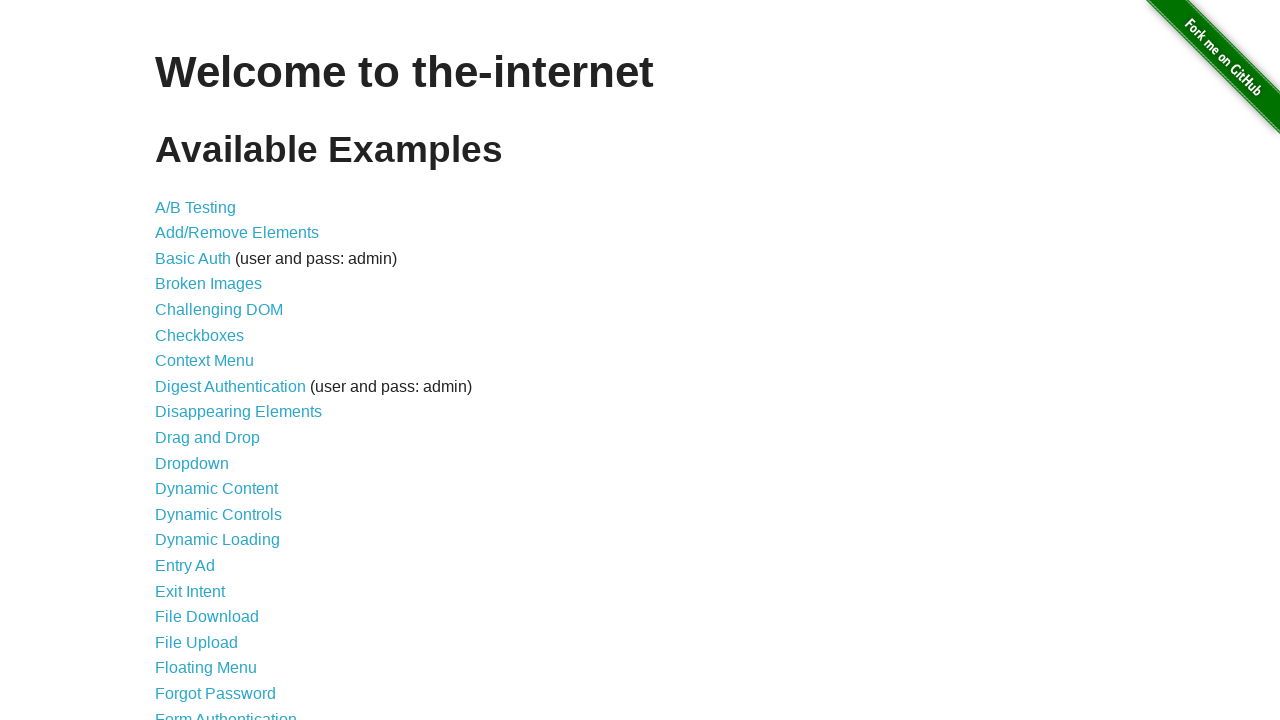

Navigated to the-internet.herokuapp.com homepage
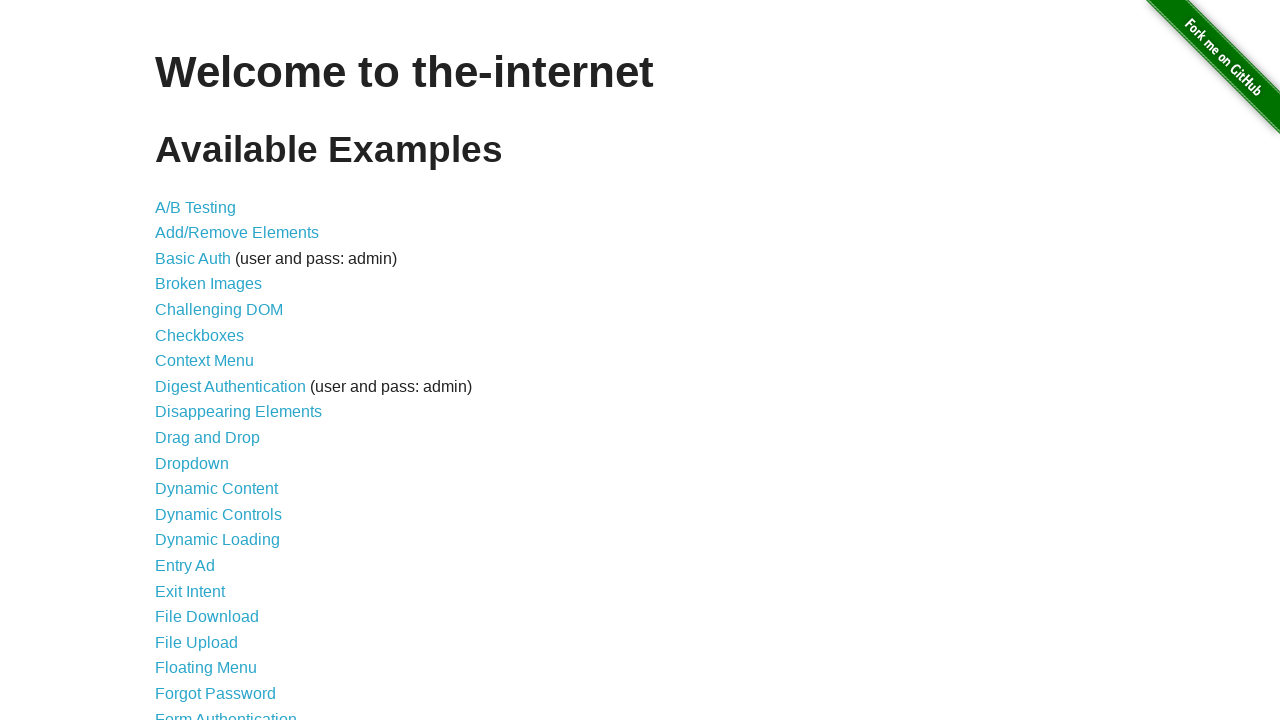

Clicked the JavaScript Alerts link at (214, 361) on a[href='/javascript_alerts']
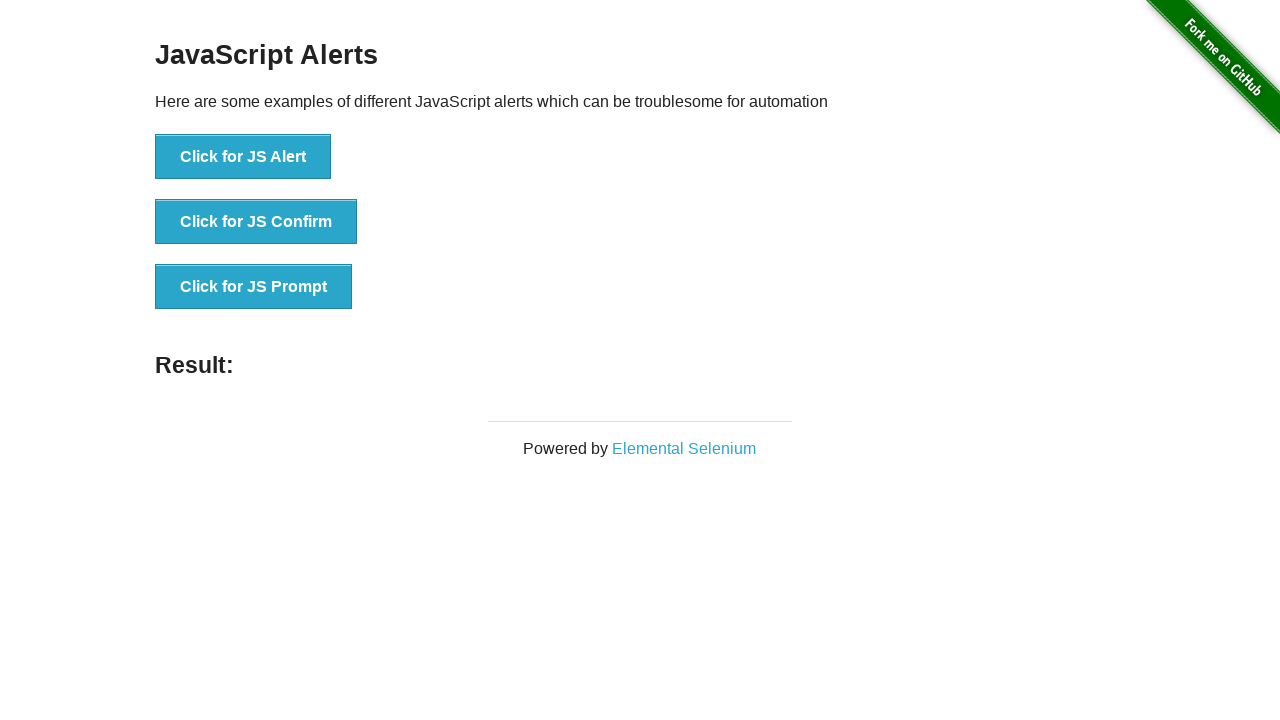

Page loaded and h3 header appeared
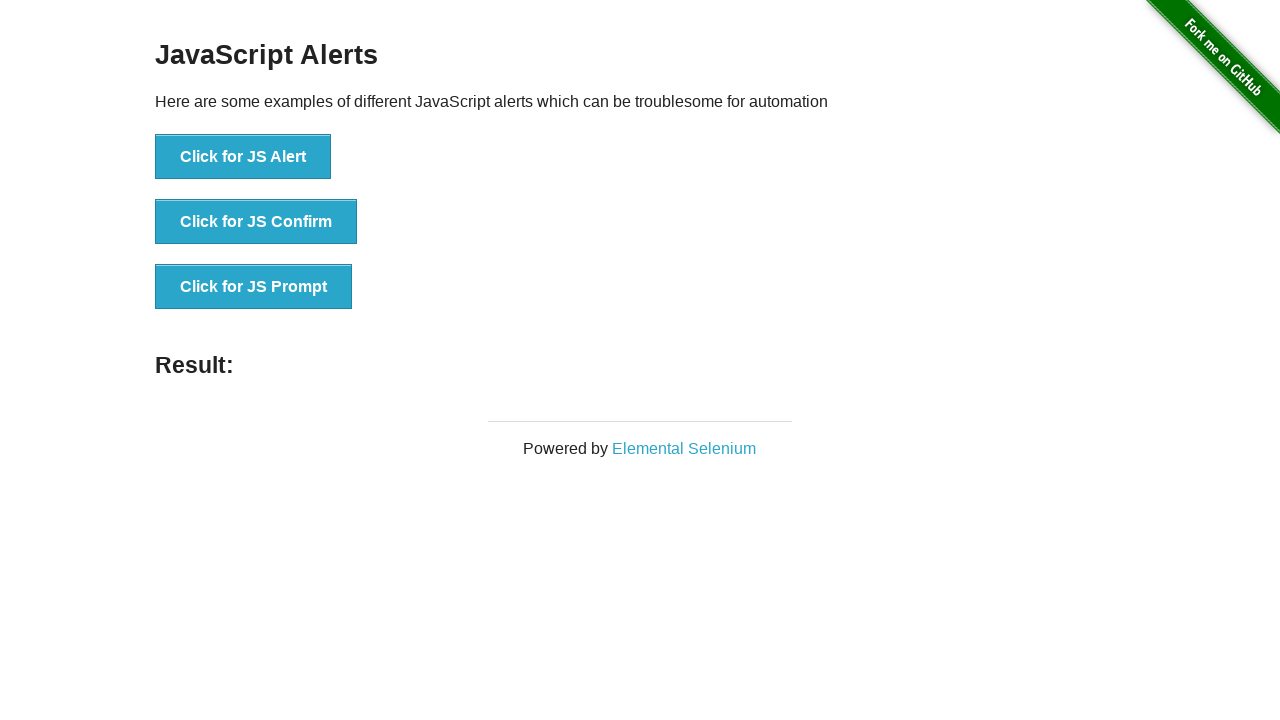

Retrieved header text: 'JavaScript Alerts'
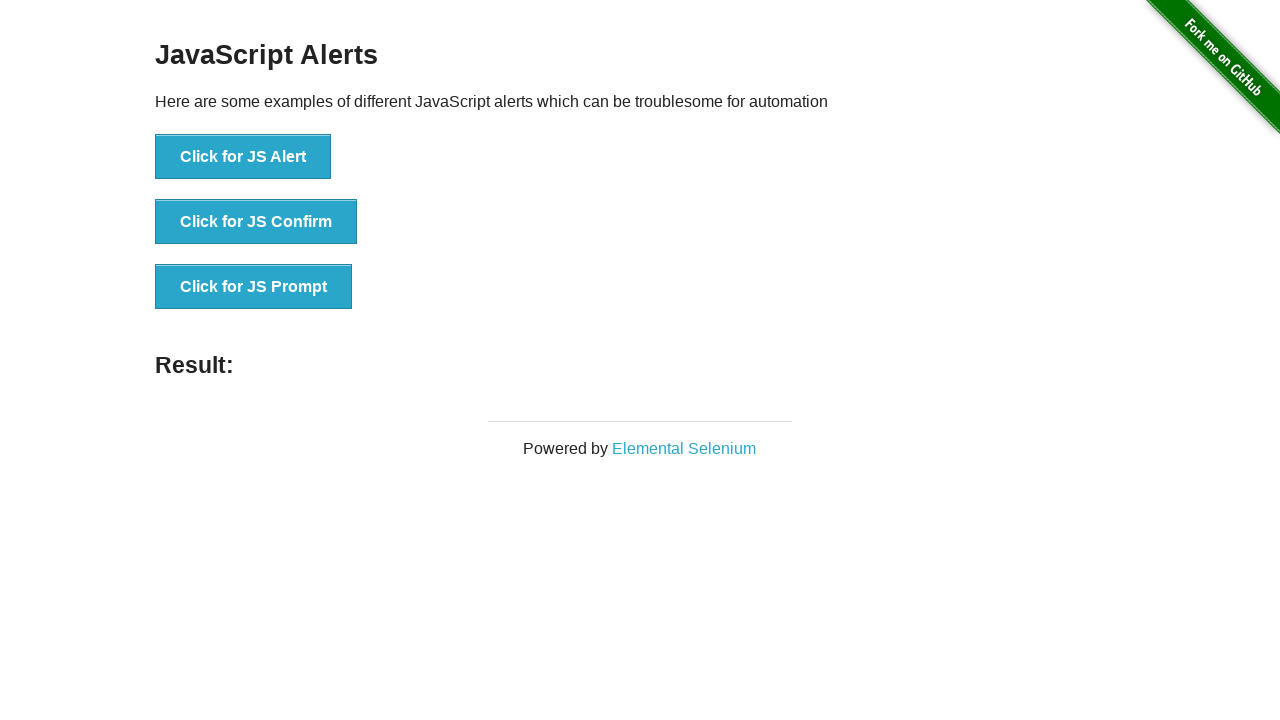

Verified that header contains 'JavaScript Alerts'
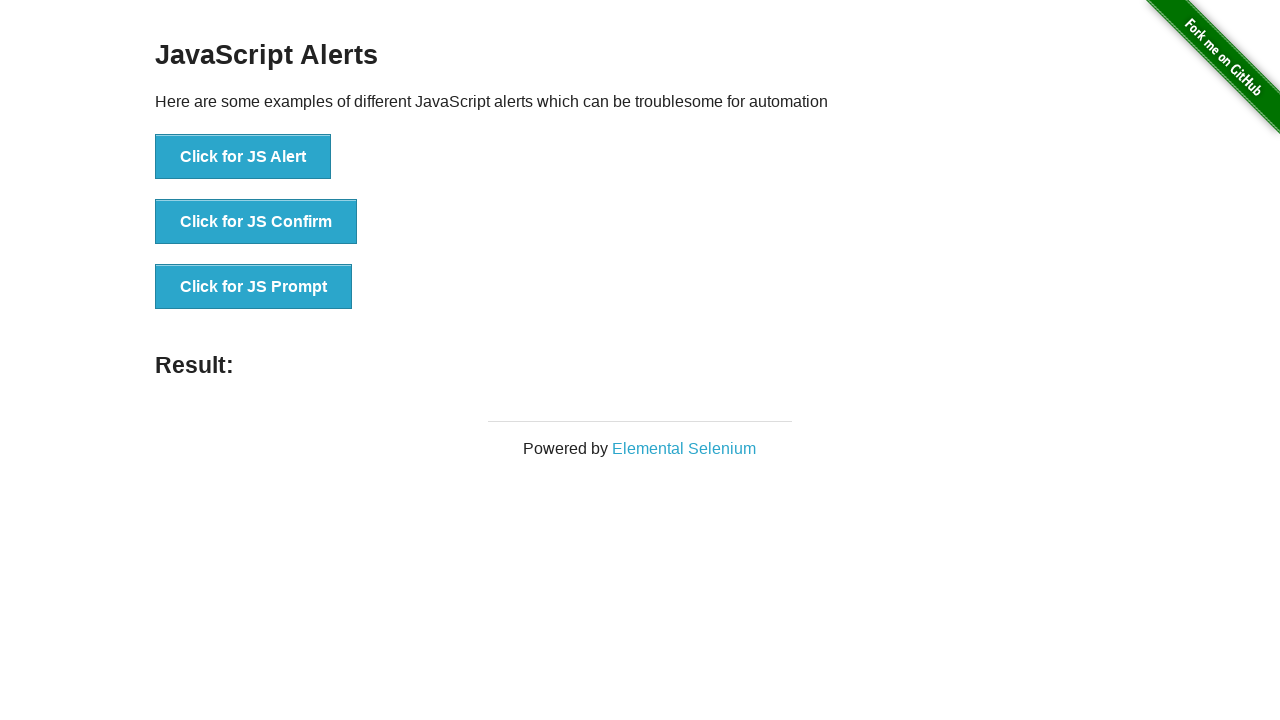

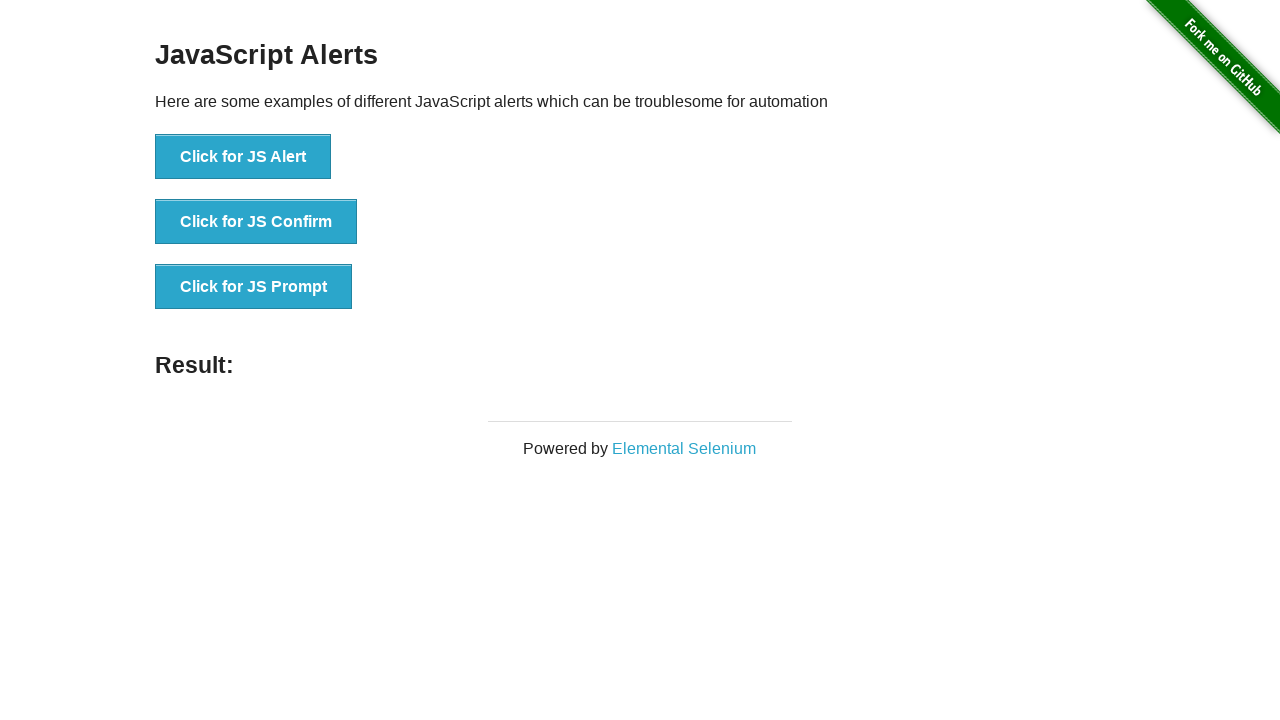